Tests a practice registration form by filling in personal details including name, email, gender, phone number, date of birth, subjects, hobbies, address, and location (state/city), then submits and verifies the submitted data appears correctly.

Starting URL: https://demoqa.com/automation-practice-form

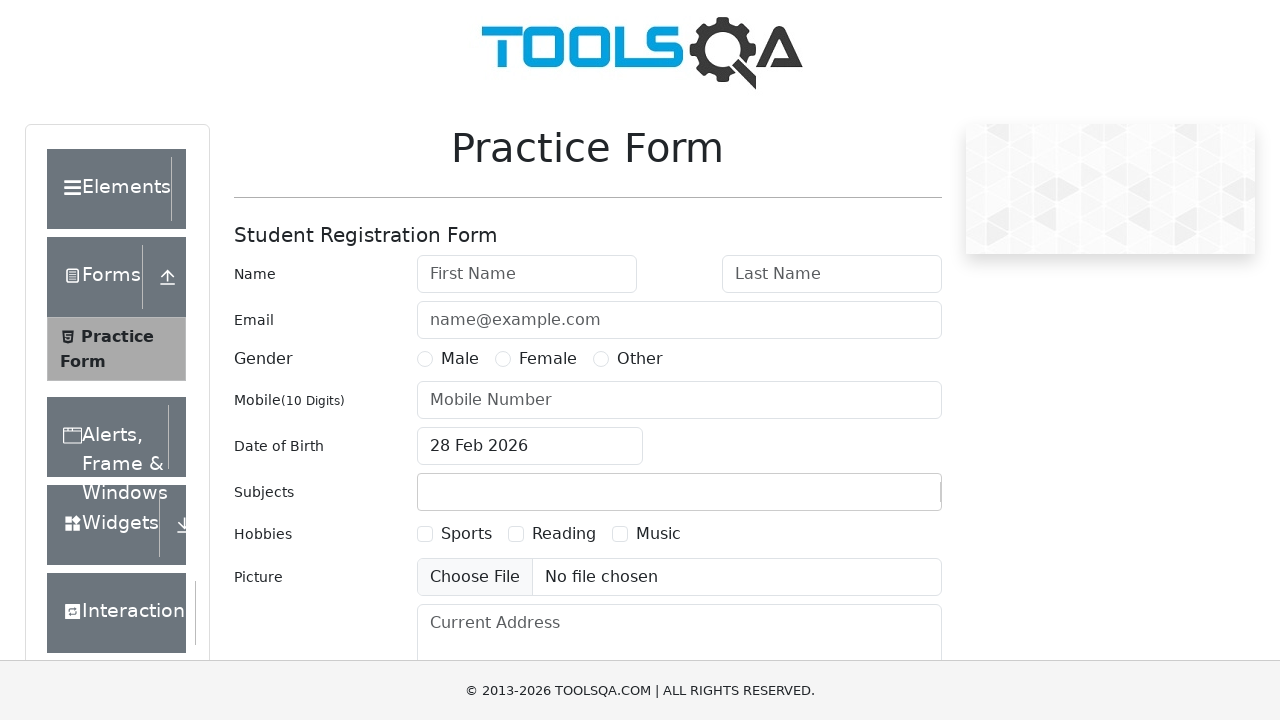

Filled first name field with 'Elena' on #firstName
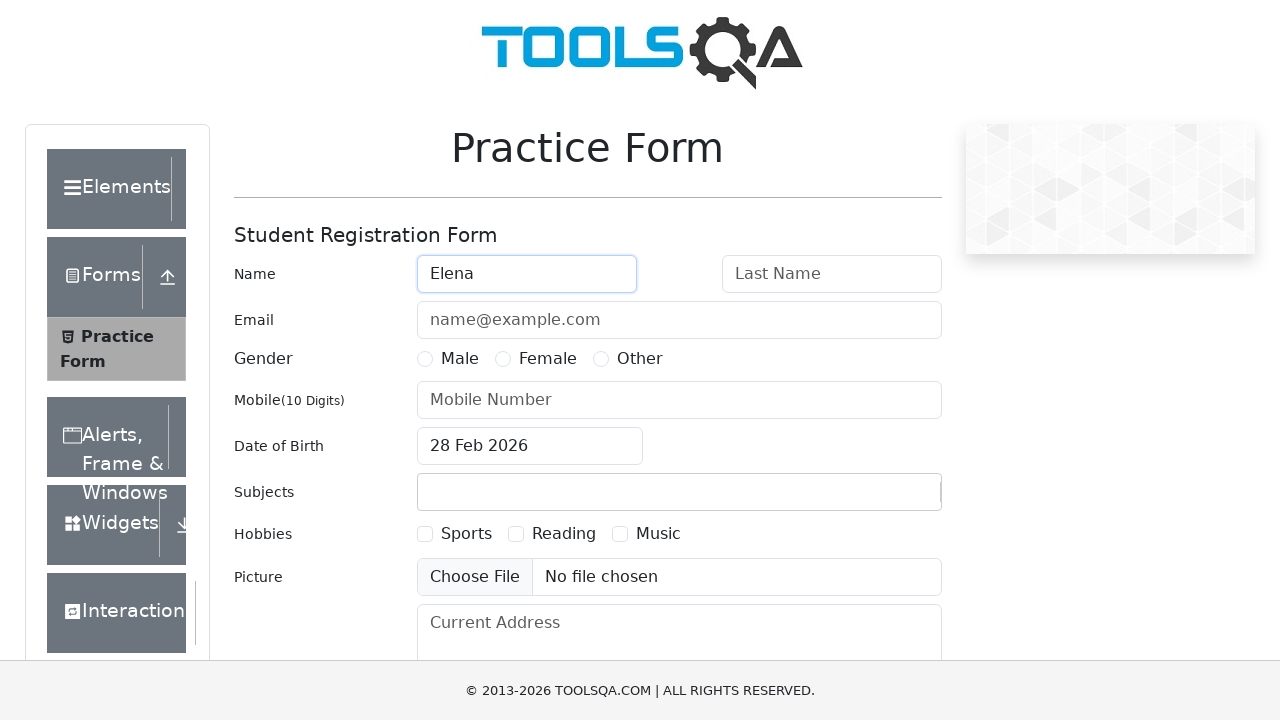

Filled last name field with 'Safronova' on #lastName
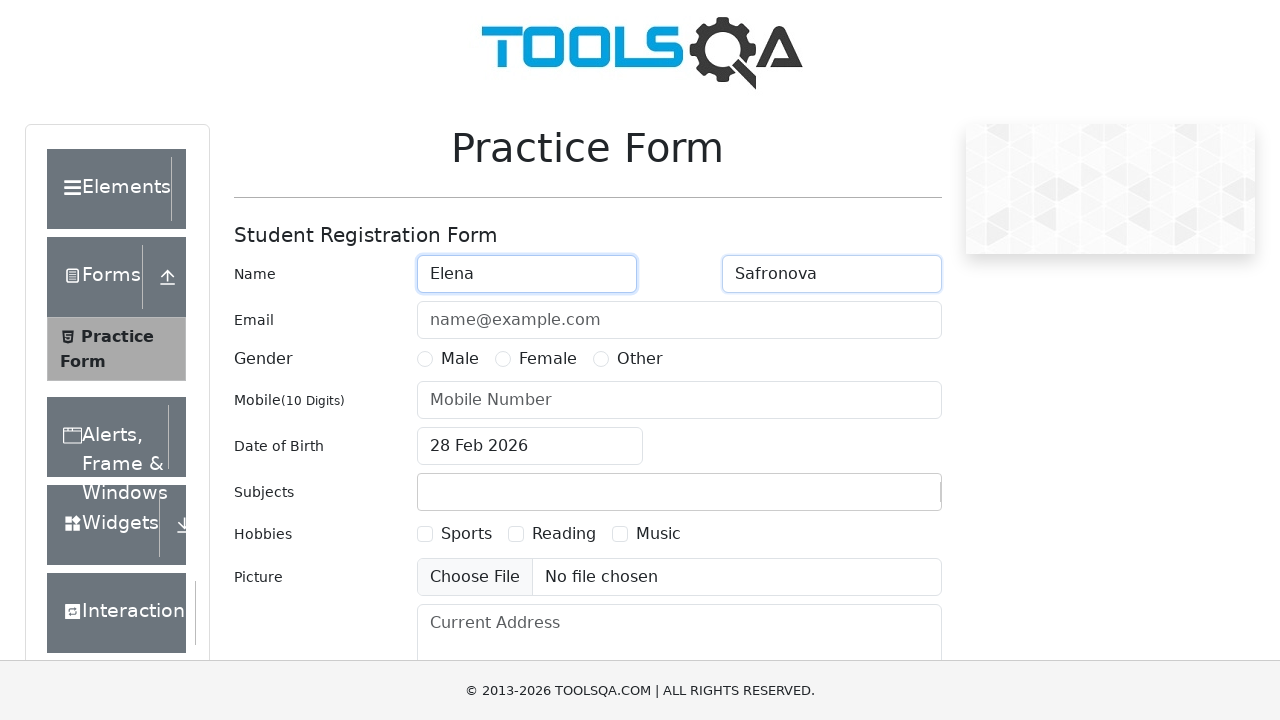

Filled email field with 'Safronova@mail.ru' on #userEmail
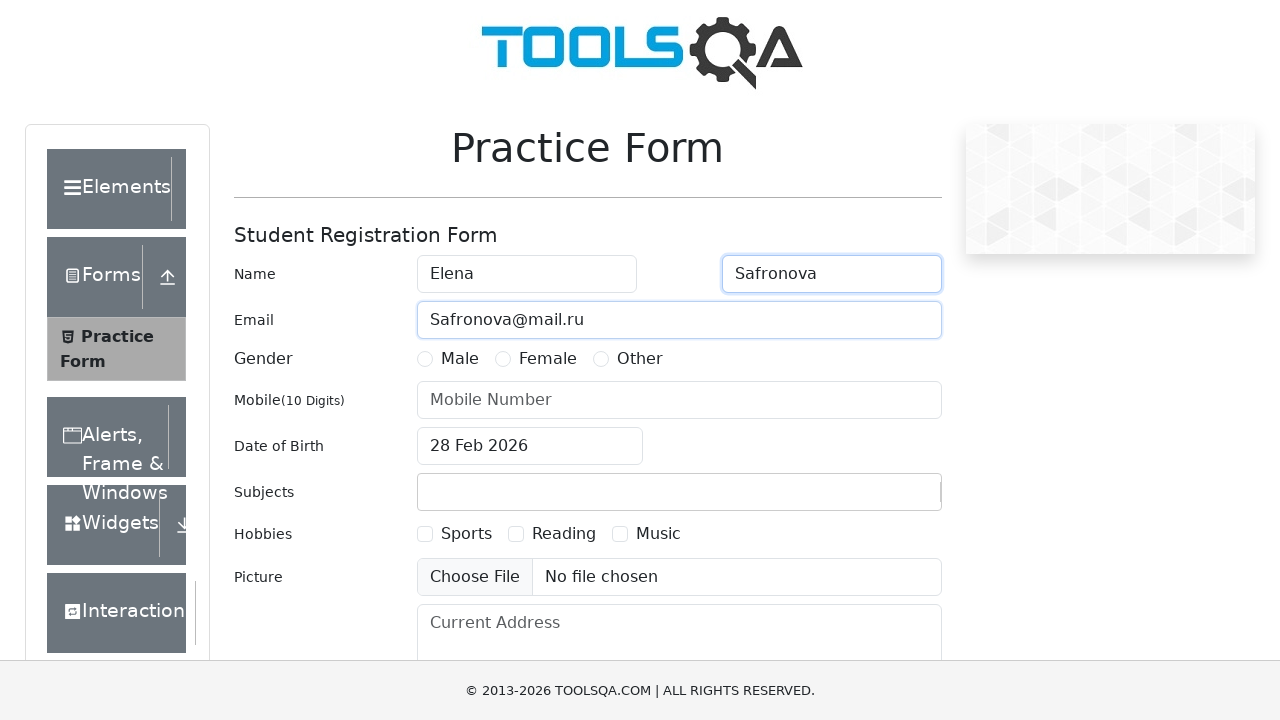

Selected Female gender option at (548, 359) on [for=gender-radio-2]
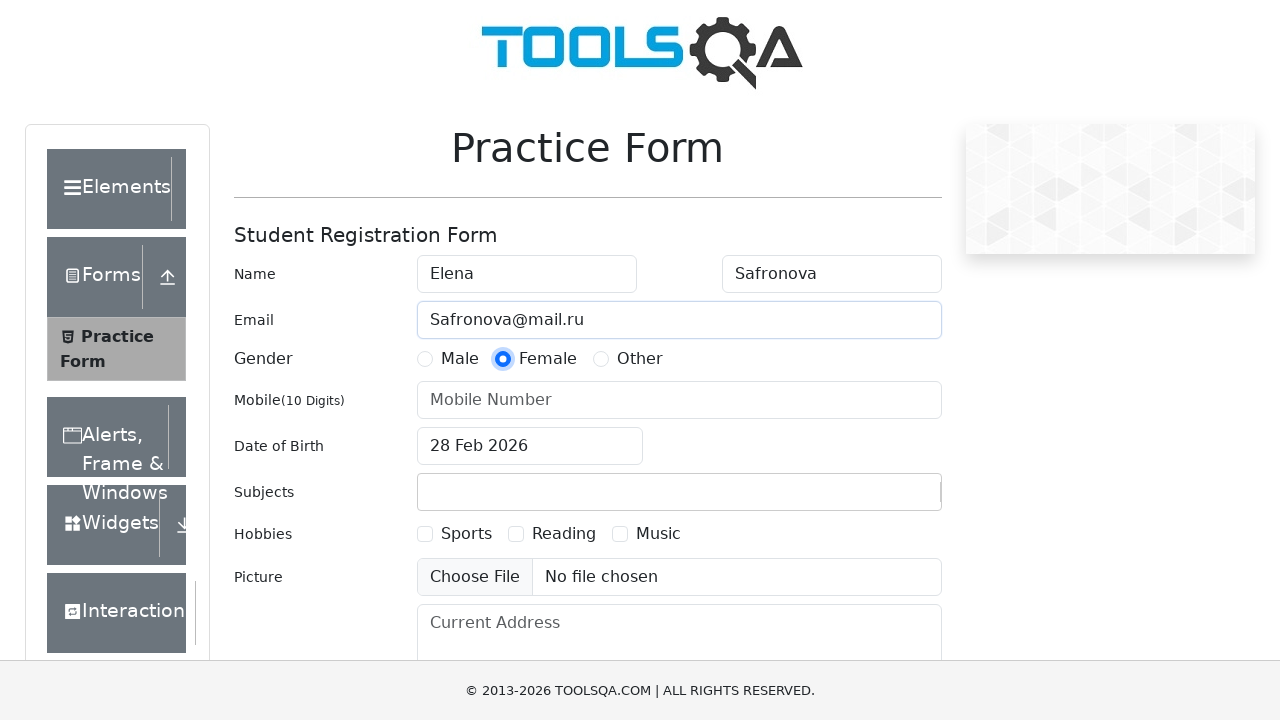

Filled phone number field with '7771112233' on #userNumber
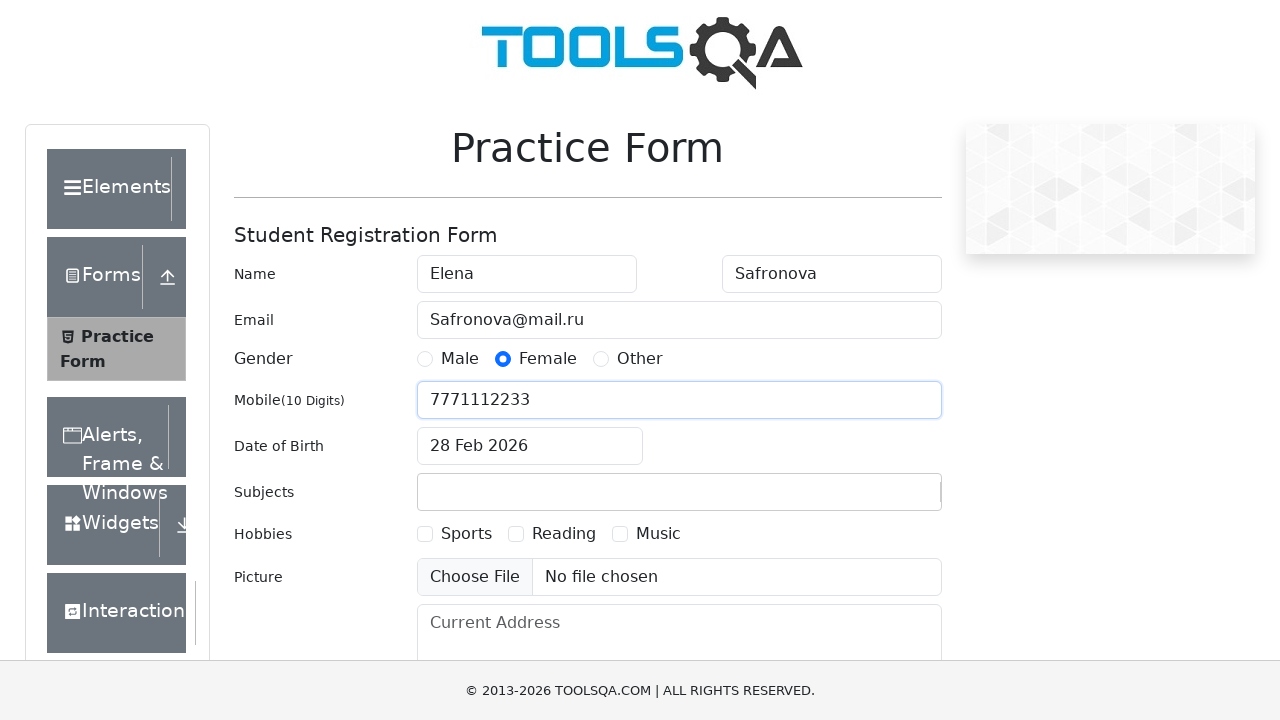

Opened date picker for date of birth at (530, 446) on .react-datepicker__input-container
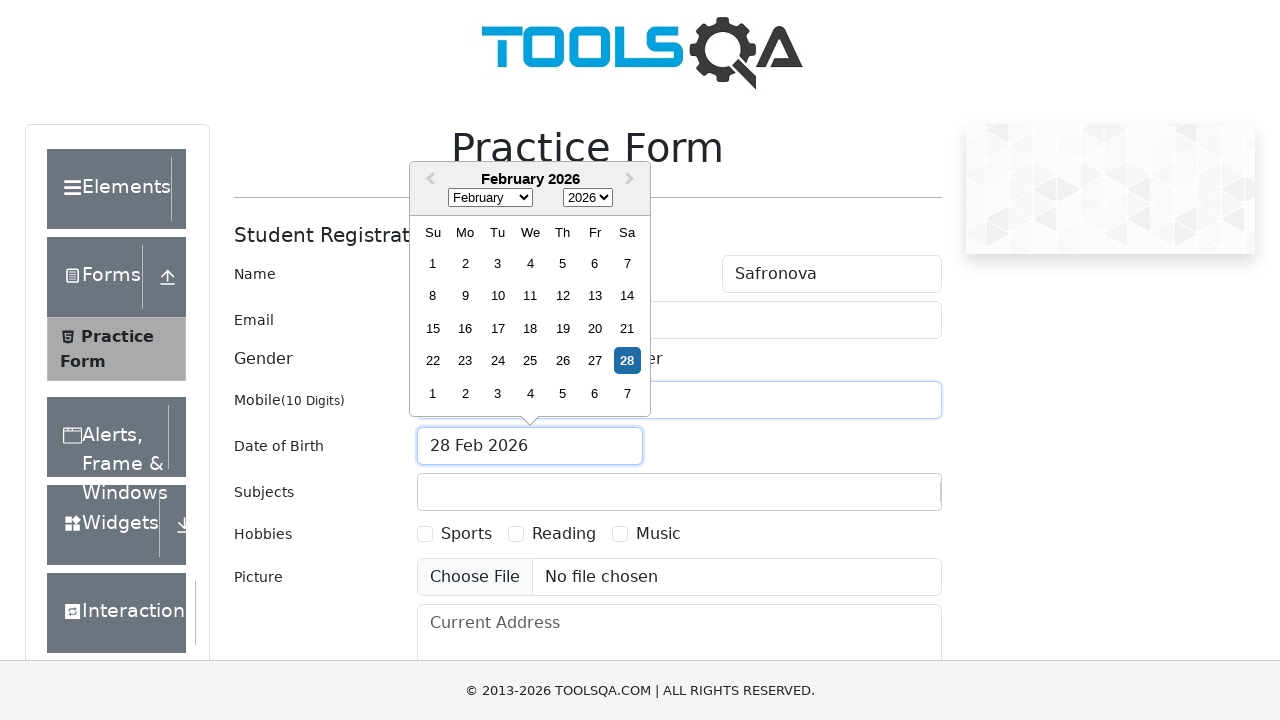

Selected July as the month on .react-datepicker__month-select
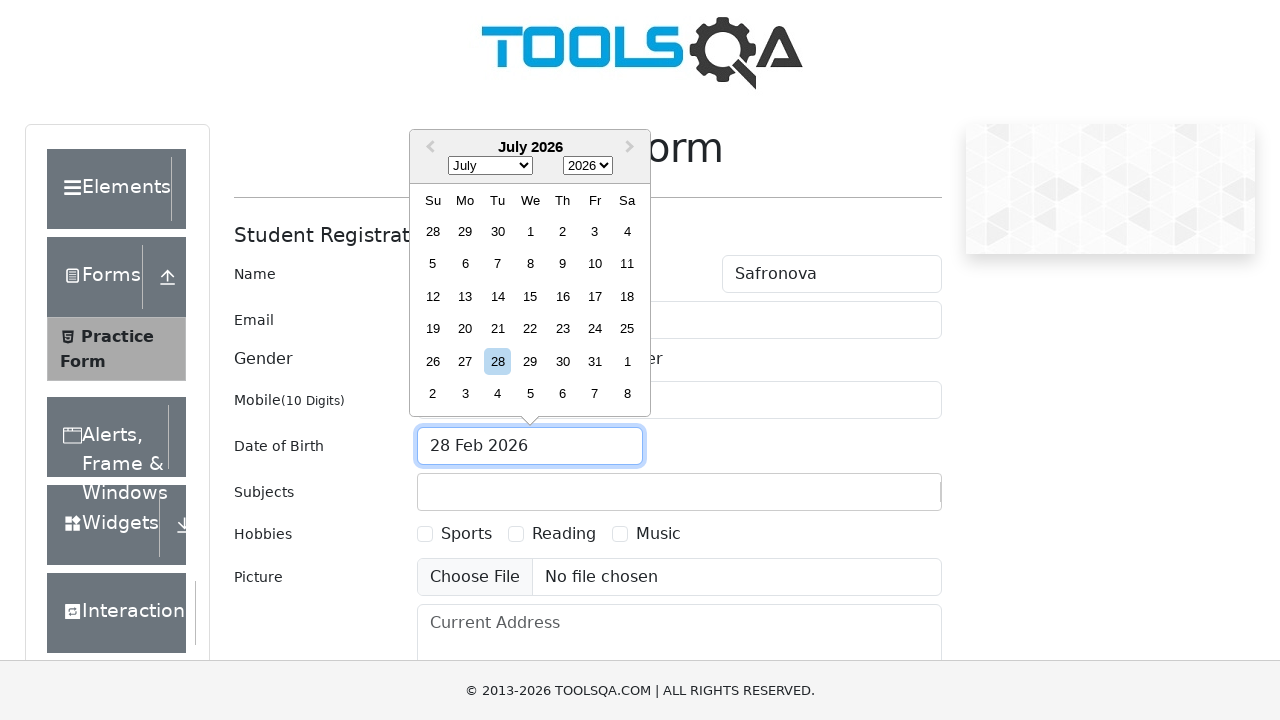

Selected 1990 as the year on .react-datepicker__year-select
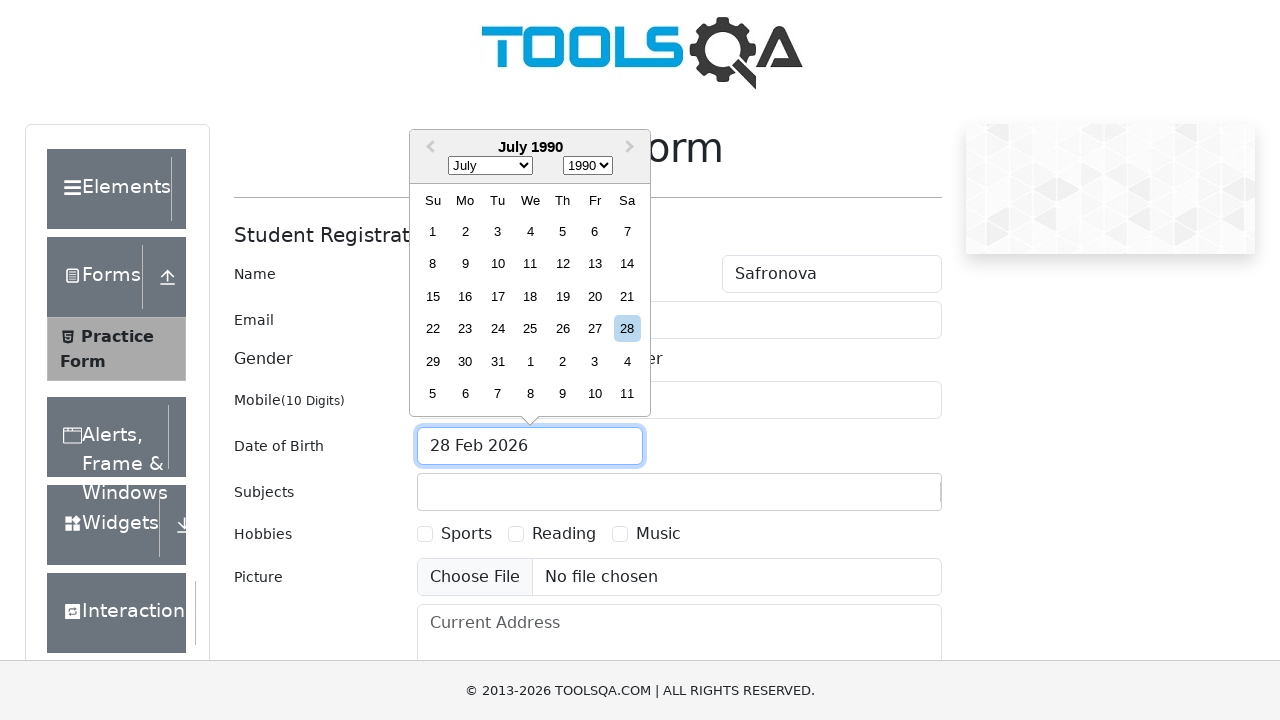

Selected 17th day from date picker at (498, 296) on .react-datepicker__week .react-datepicker__day--017
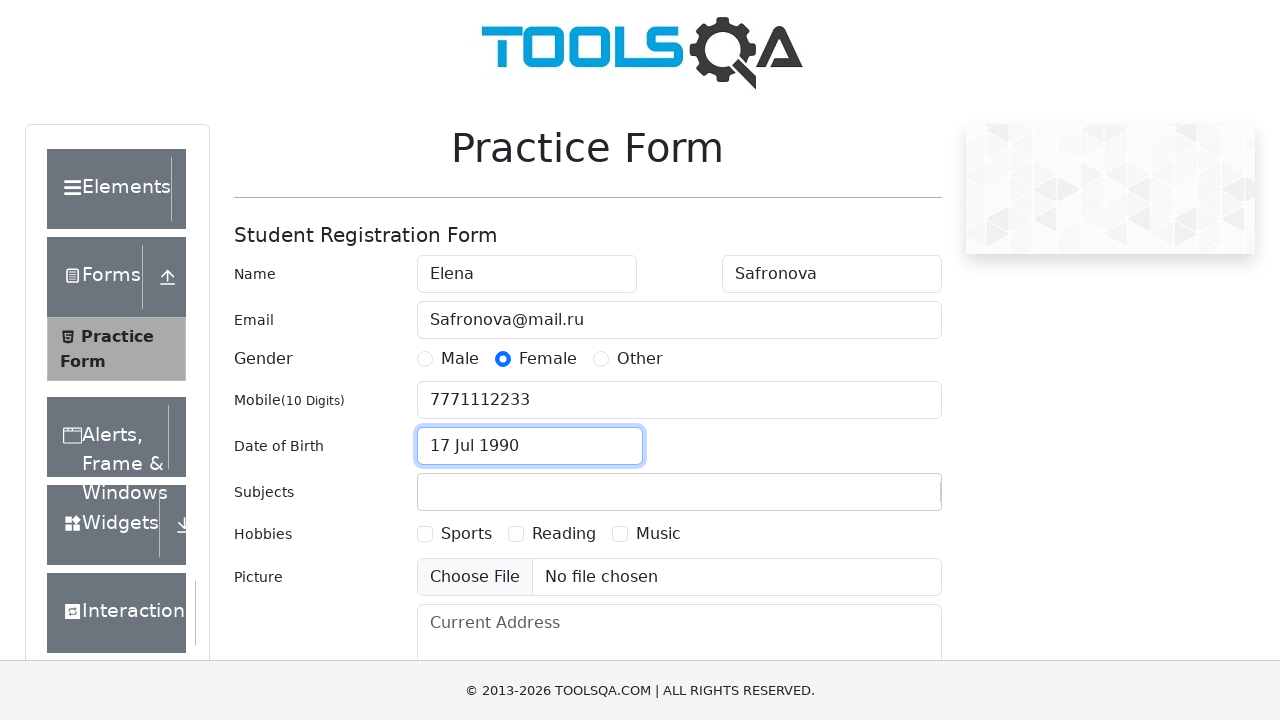

Filled subjects input field with 'Computer Science' on #subjectsInput
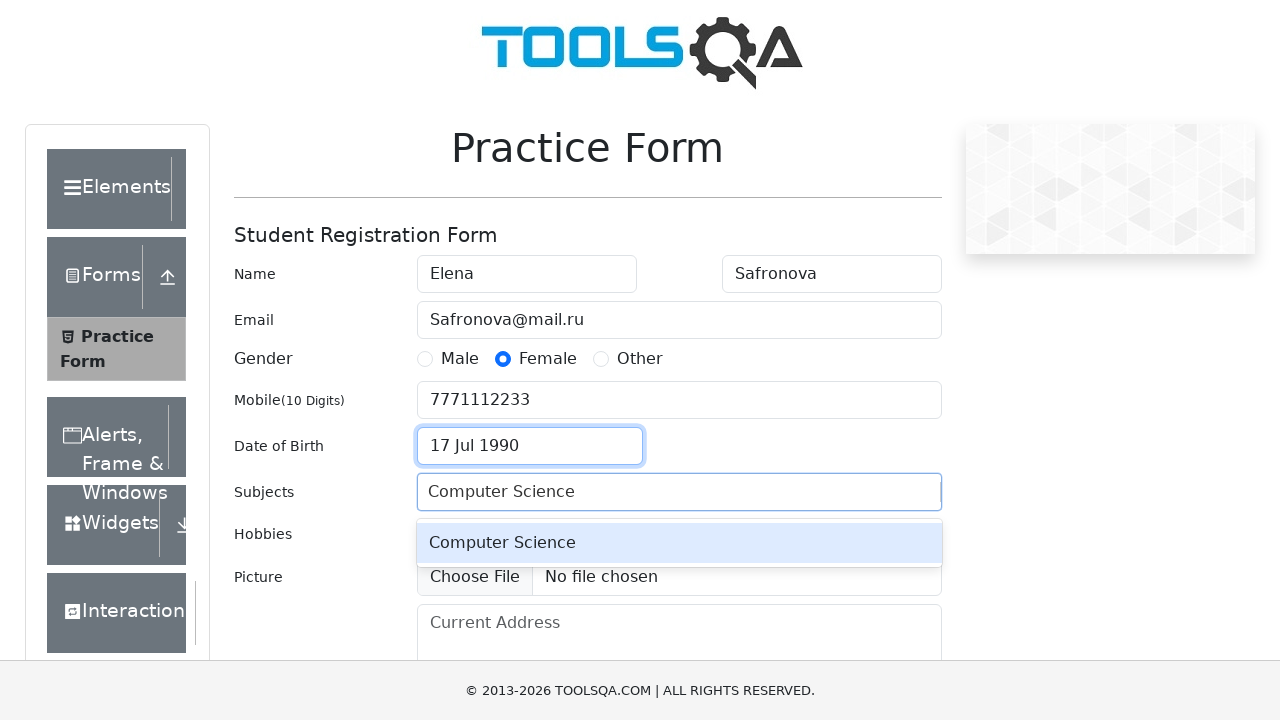

Pressed Enter to confirm subject selection on #subjectsInput
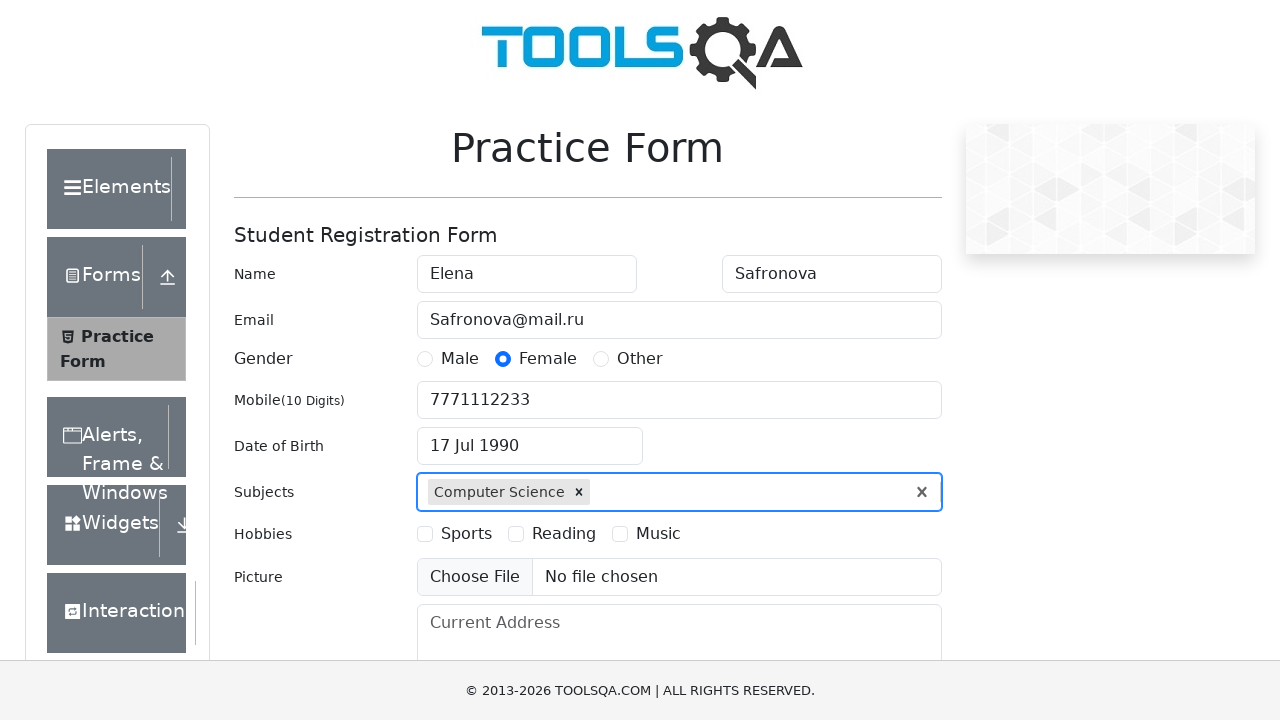

Selected Sports hobby checkbox at (466, 534) on [for=hobbies-checkbox-1]
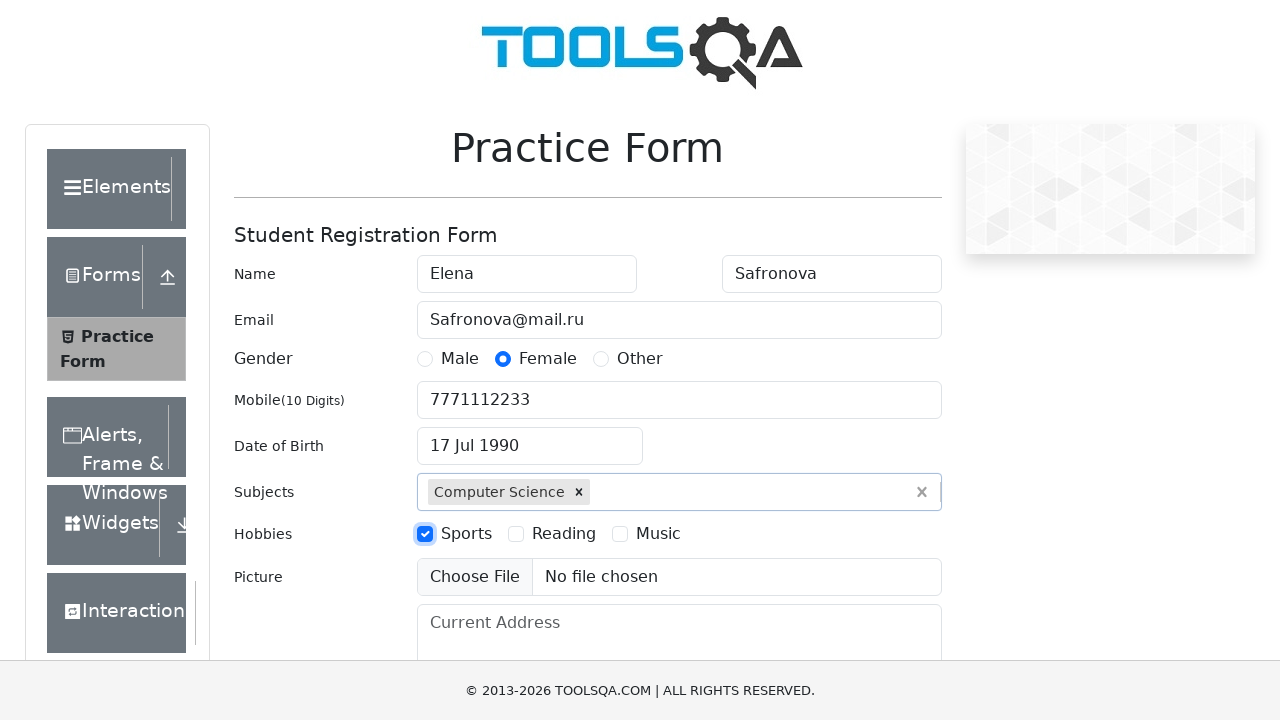

Filled current address field with 'Bla-bla-bla' on #currentAddress
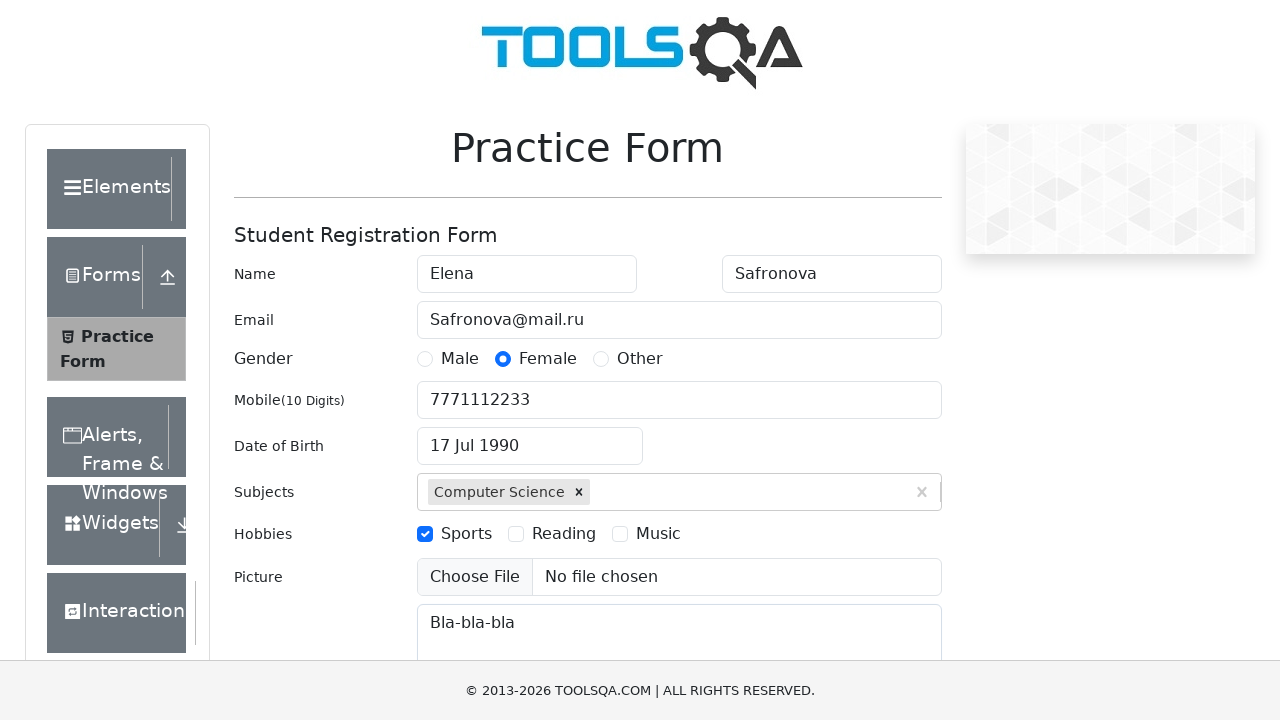

Clicked state dropdown to open selection at (527, 437) on #state
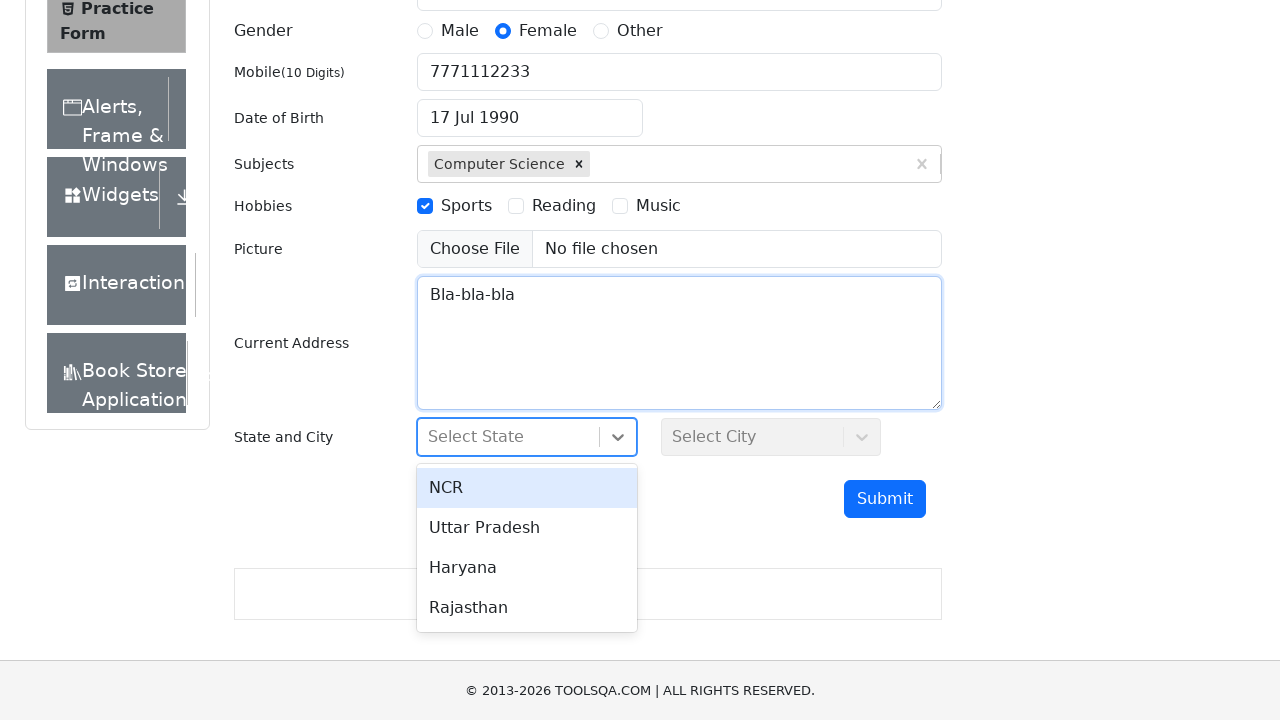

Typed 'NCR' in state search field on #react-select-3-input
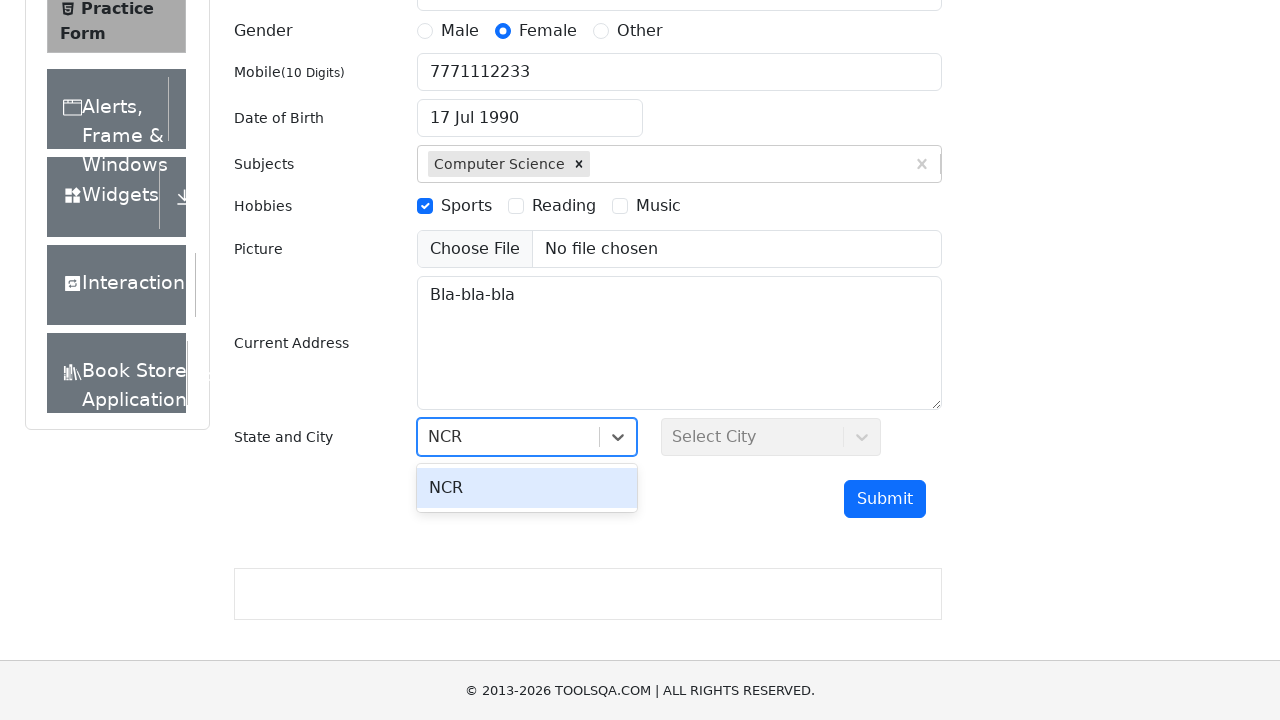

Pressed Enter to confirm NCR state selection on #react-select-3-input
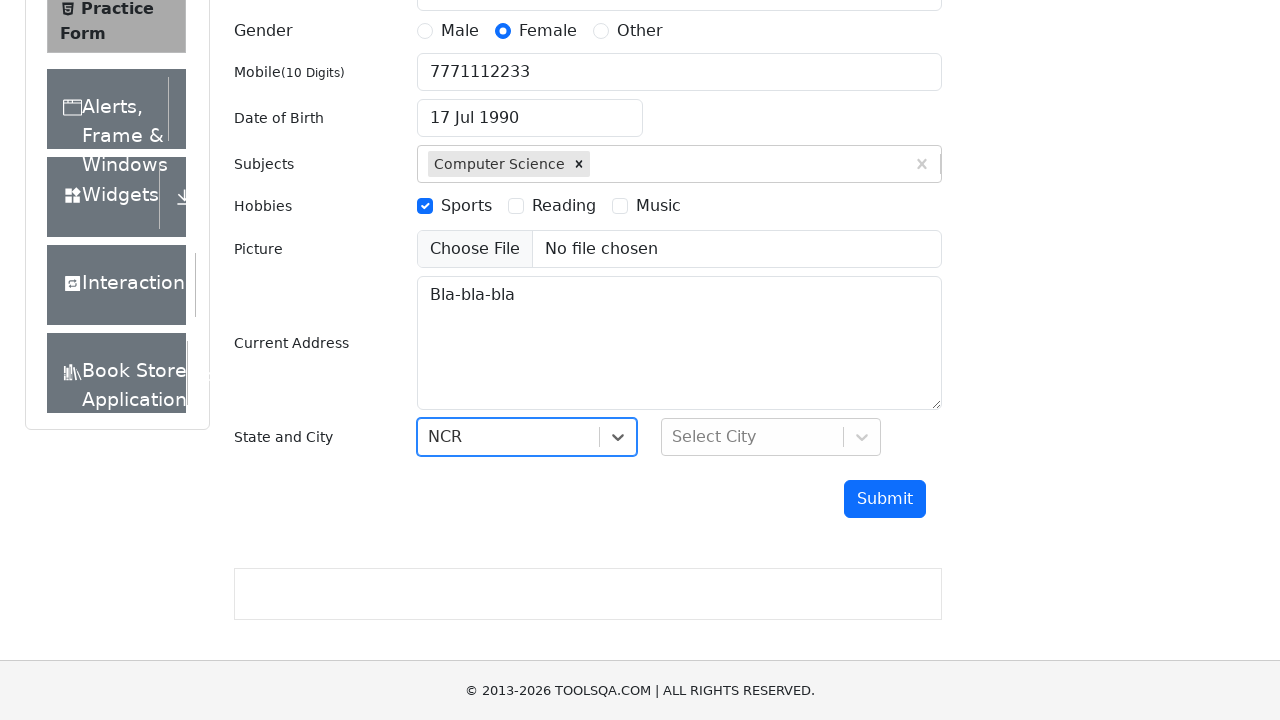

Clicked city dropdown to open selection at (771, 437) on #city
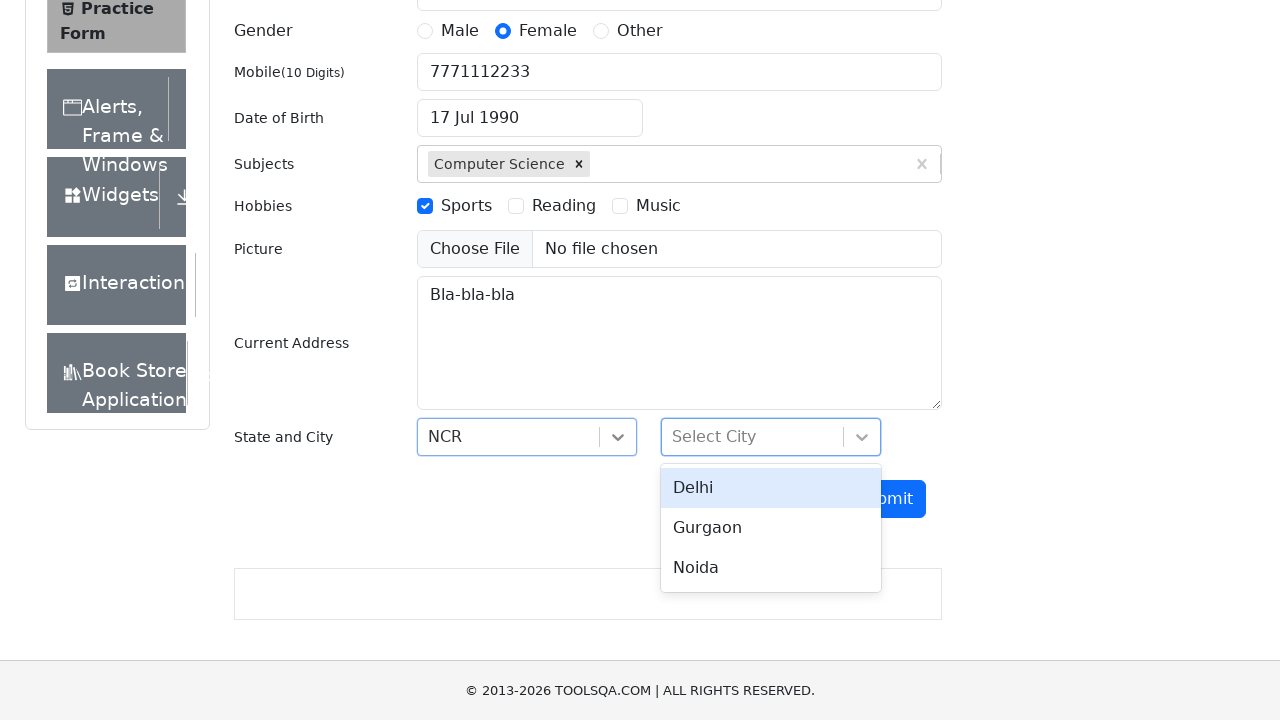

Typed 'Delhi' in city search field on #react-select-4-input
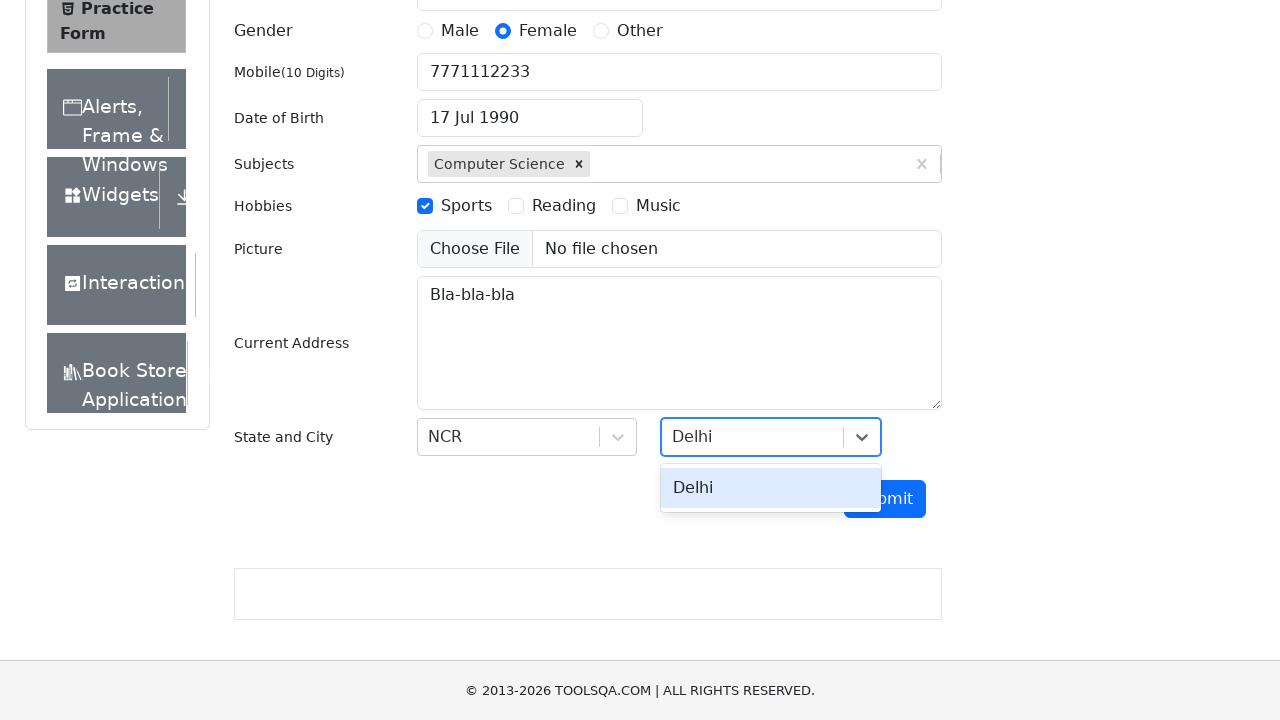

Pressed Enter to confirm Delhi city selection on #react-select-4-input
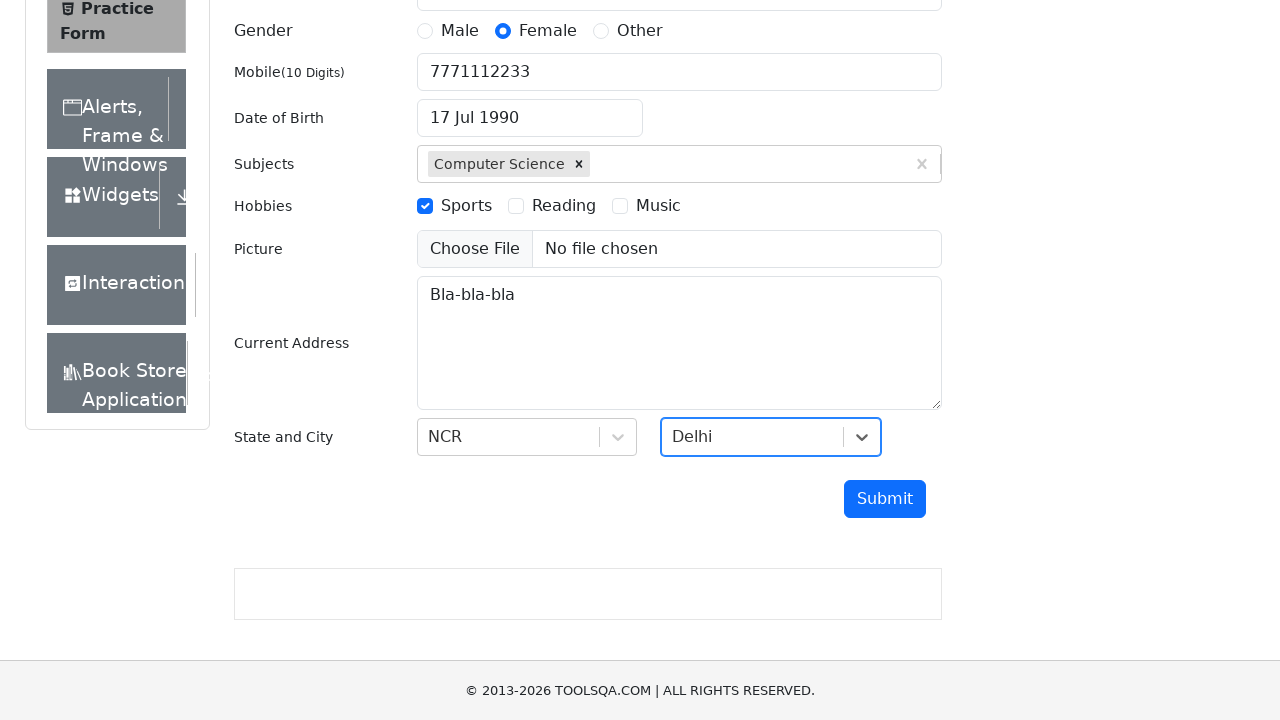

Clicked submit button to submit the practice form at (885, 499) on #submit
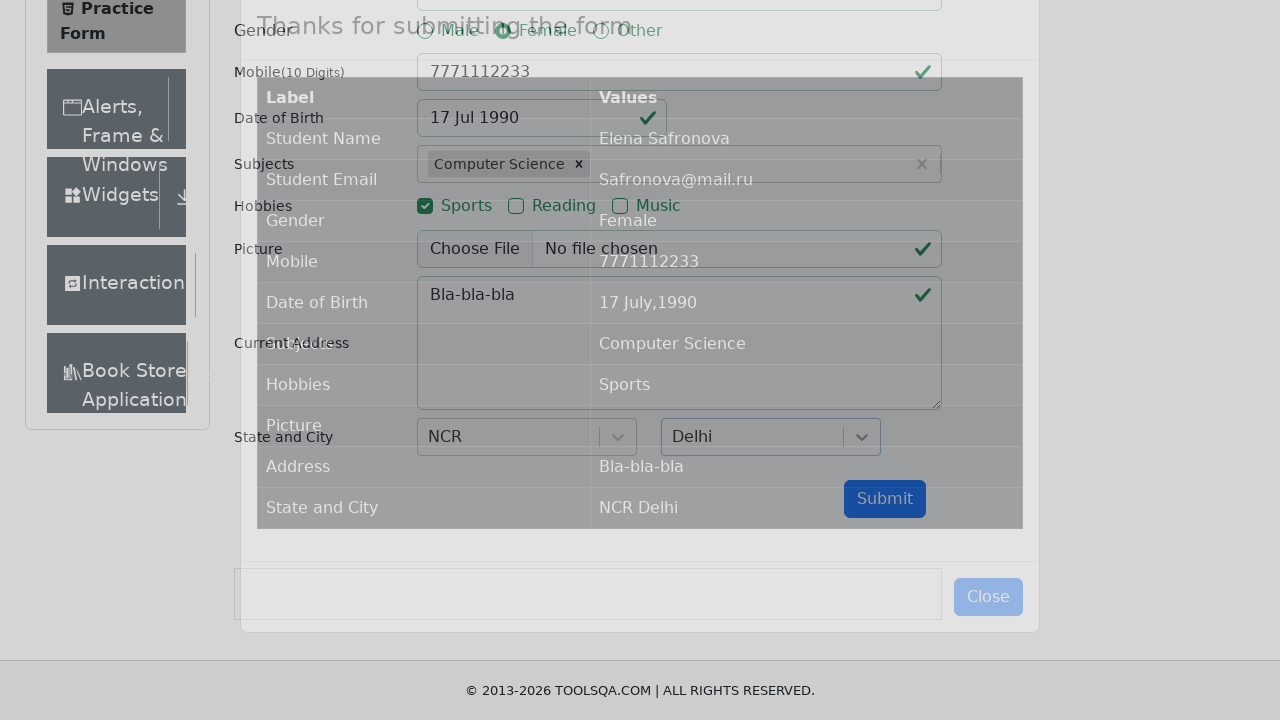

Waited for submission confirmation table to load
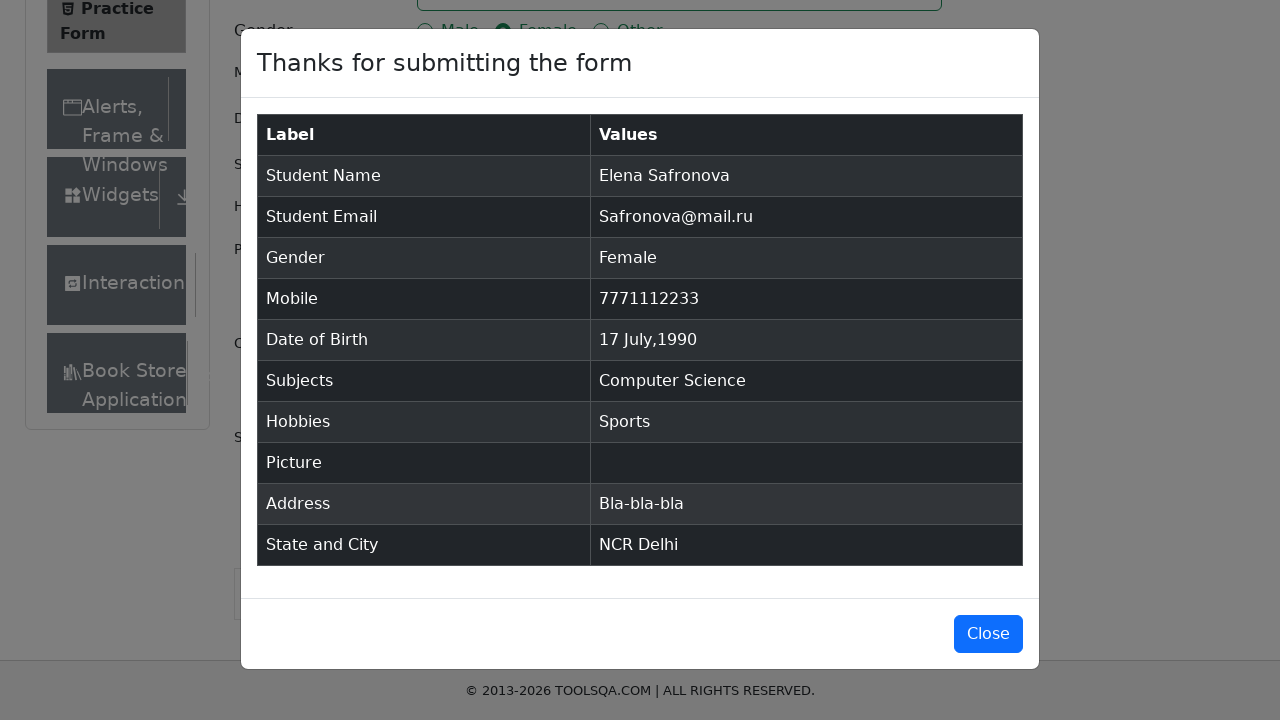

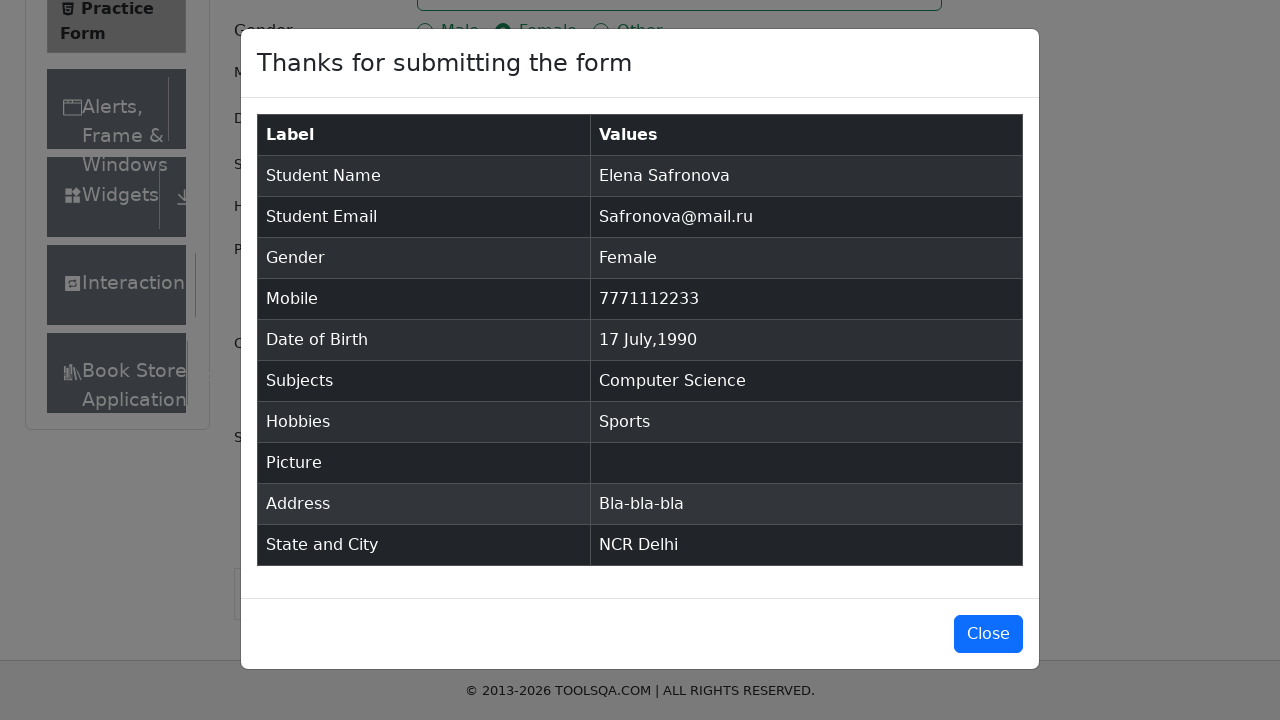